Waits for a price to drop to $100, clicks book button, calculates a mathematical formula based on a value from the page, and submits the answer

Starting URL: http://suninjuly.github.io/explicit_wait2.html

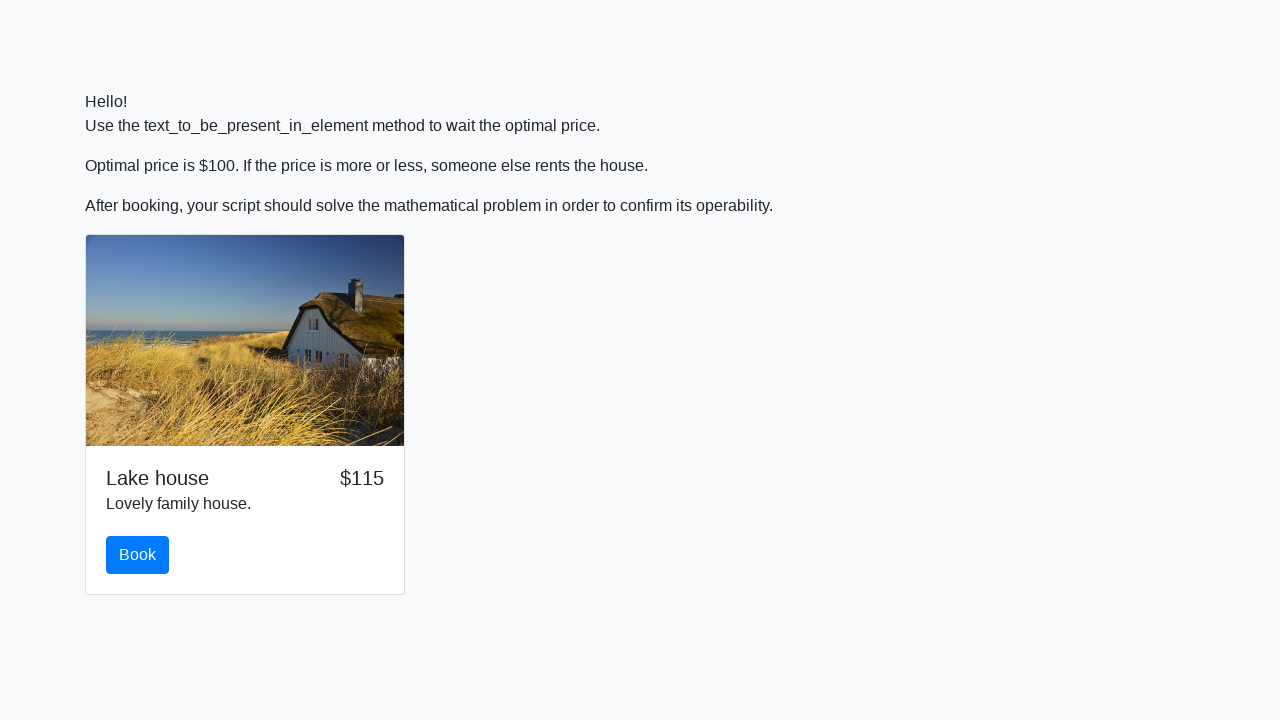

Waited for price to drop to $100
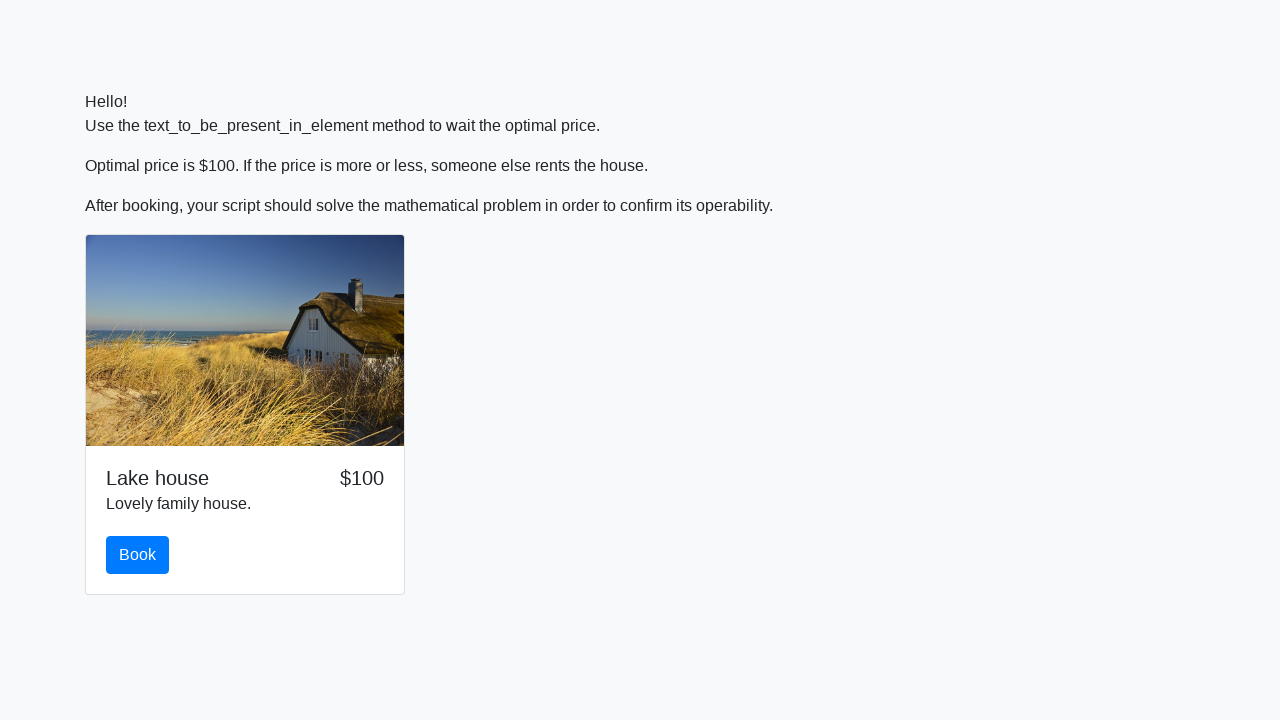

Clicked the Book button at (138, 555) on #book
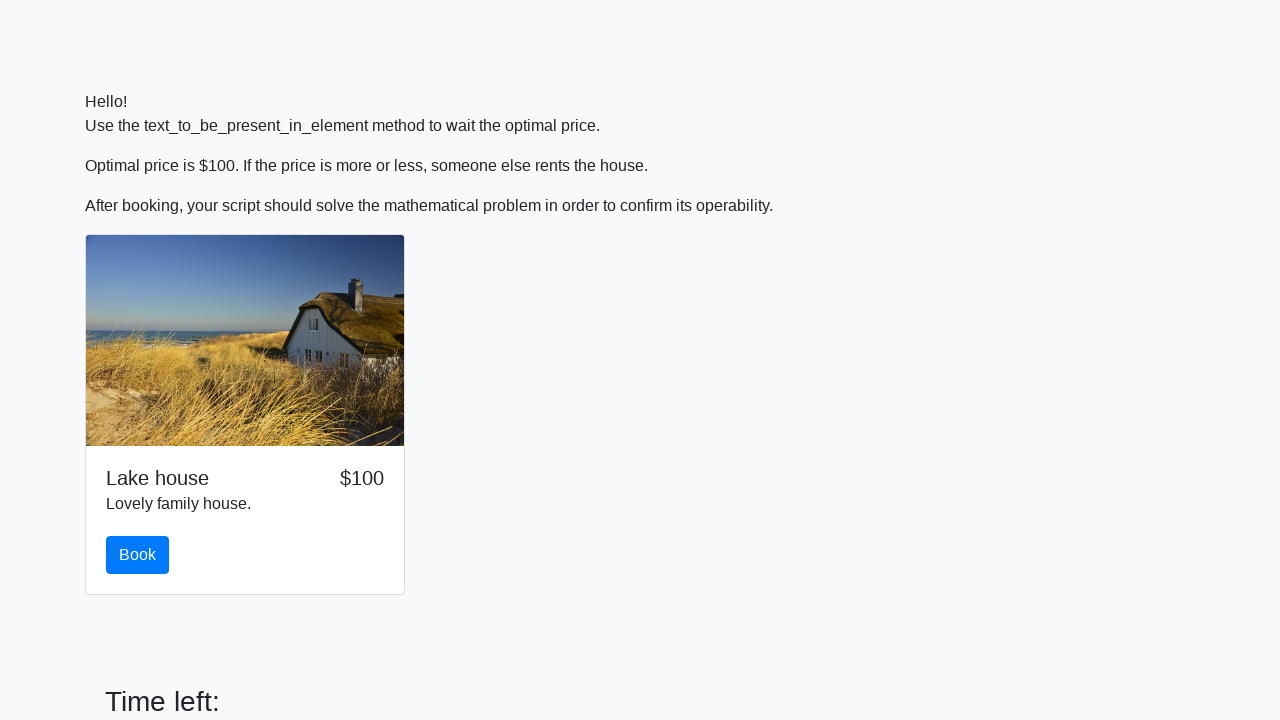

Retrieved input value: 275
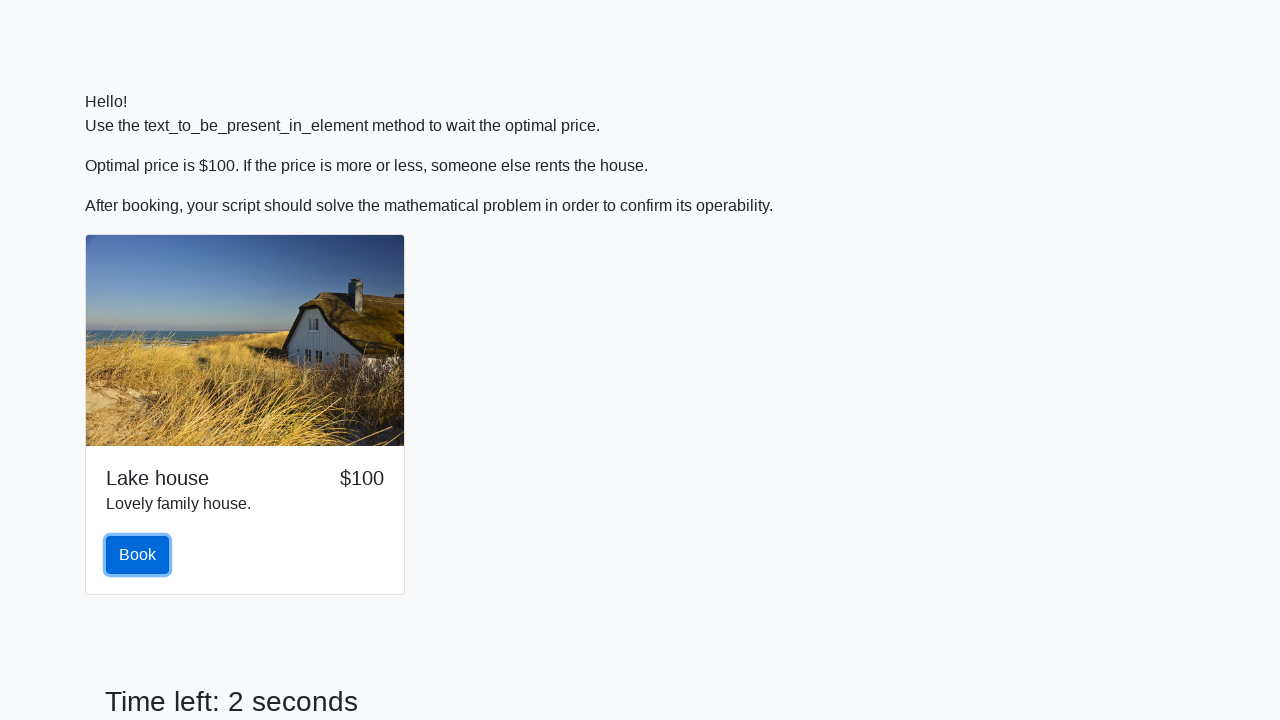

Calculated formula result: 2.4787732045292947
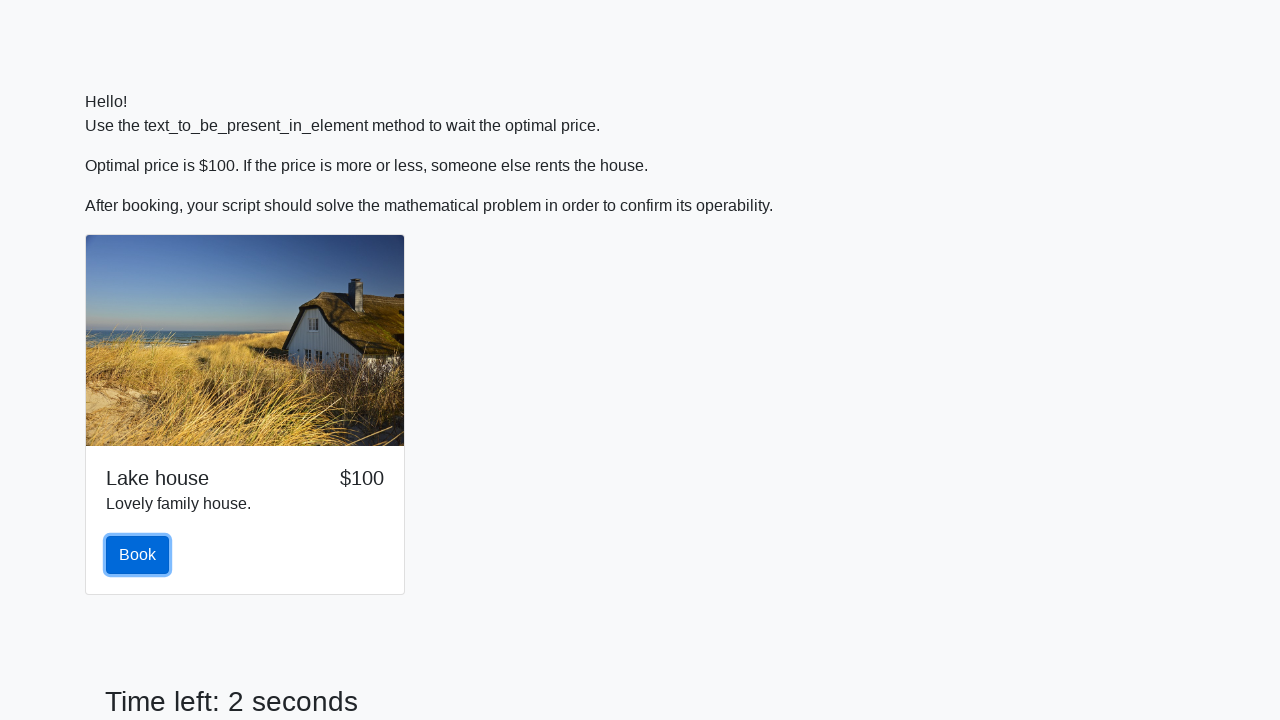

Filled answer field with calculated value: 2.4787732045292947 on #answer
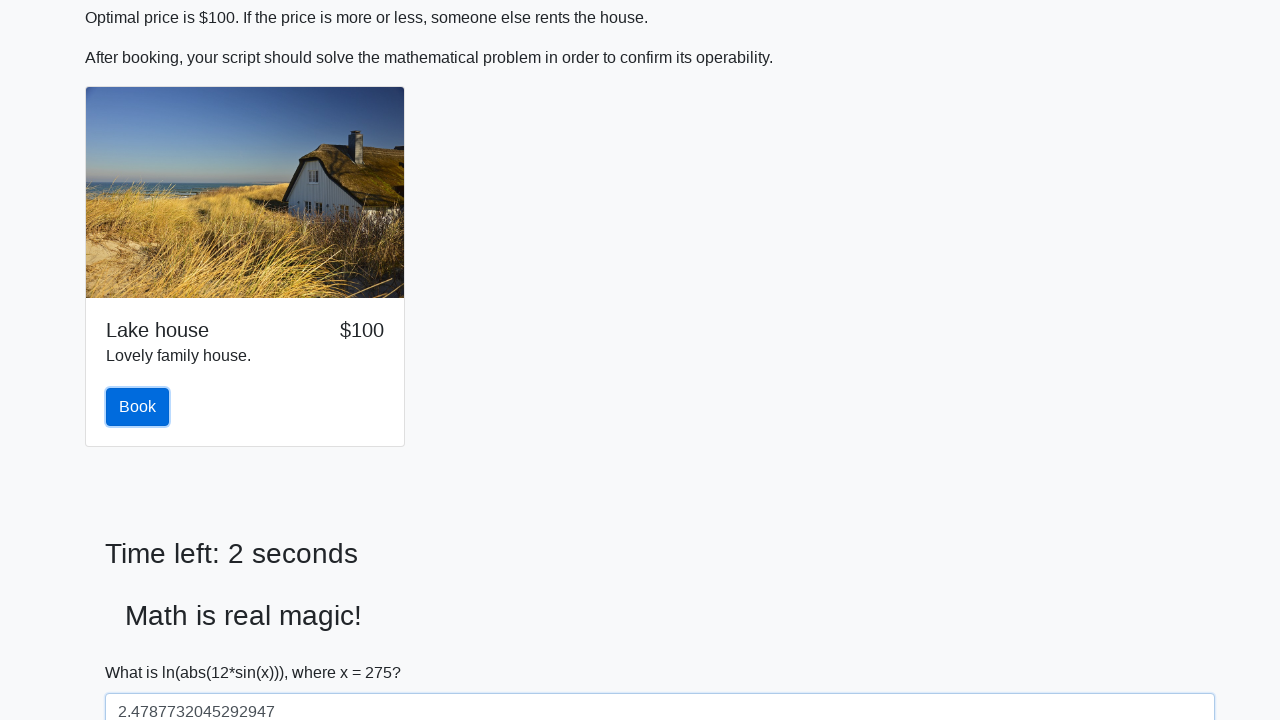

Clicked Submit button at (143, 651) on button[type='submit']
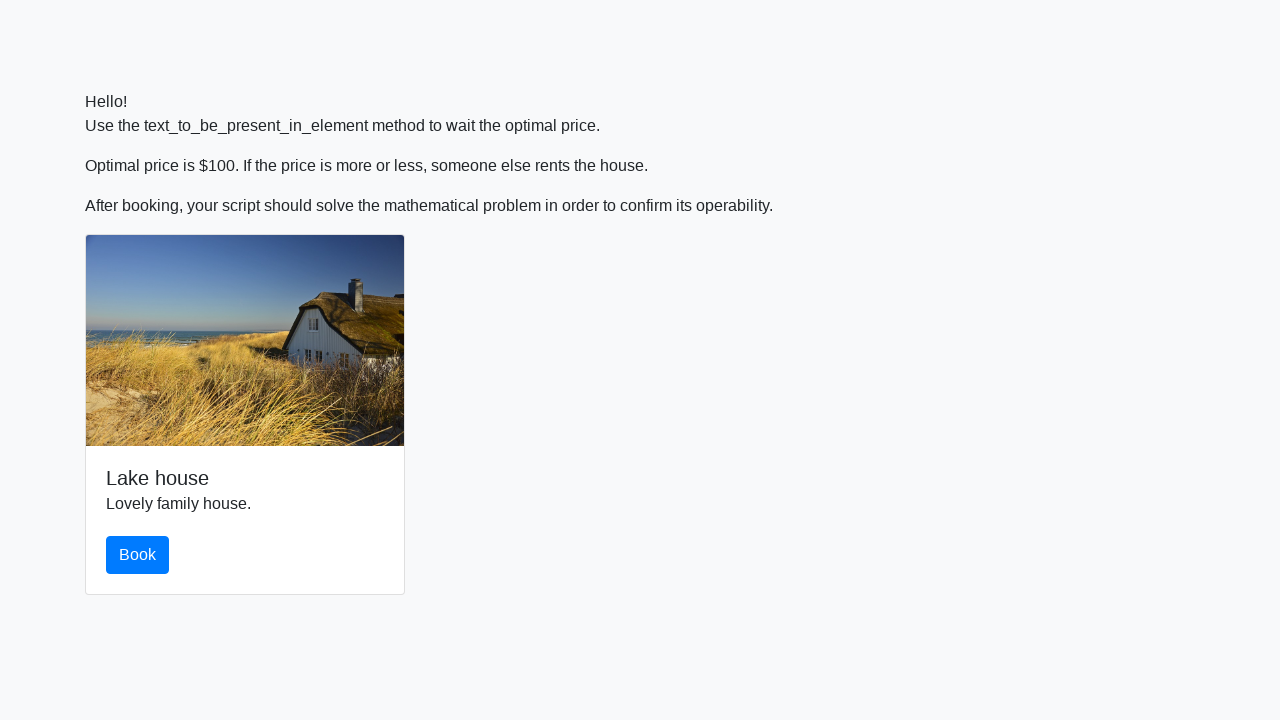

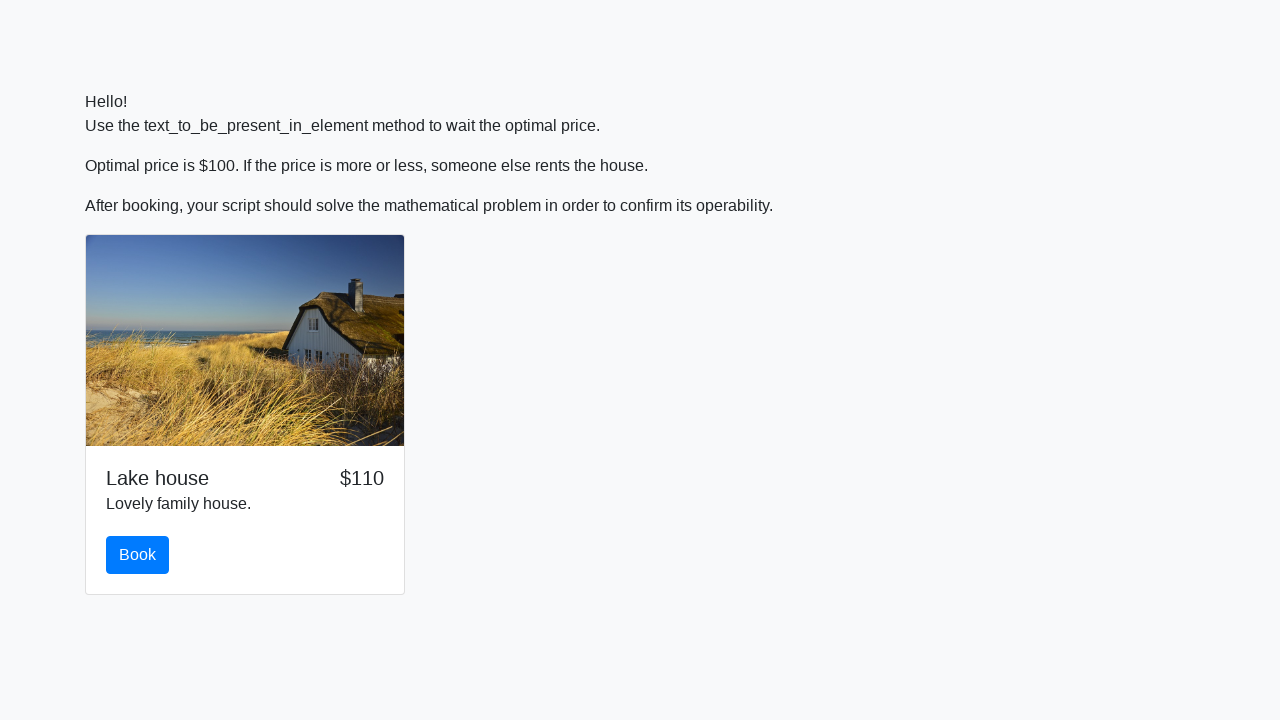